Tests clicking a button with a dynamic ID multiple times by navigating to the page and clicking the blue primary button three times in a loop

Starting URL: http://uitestingplayground.com/dynamicid

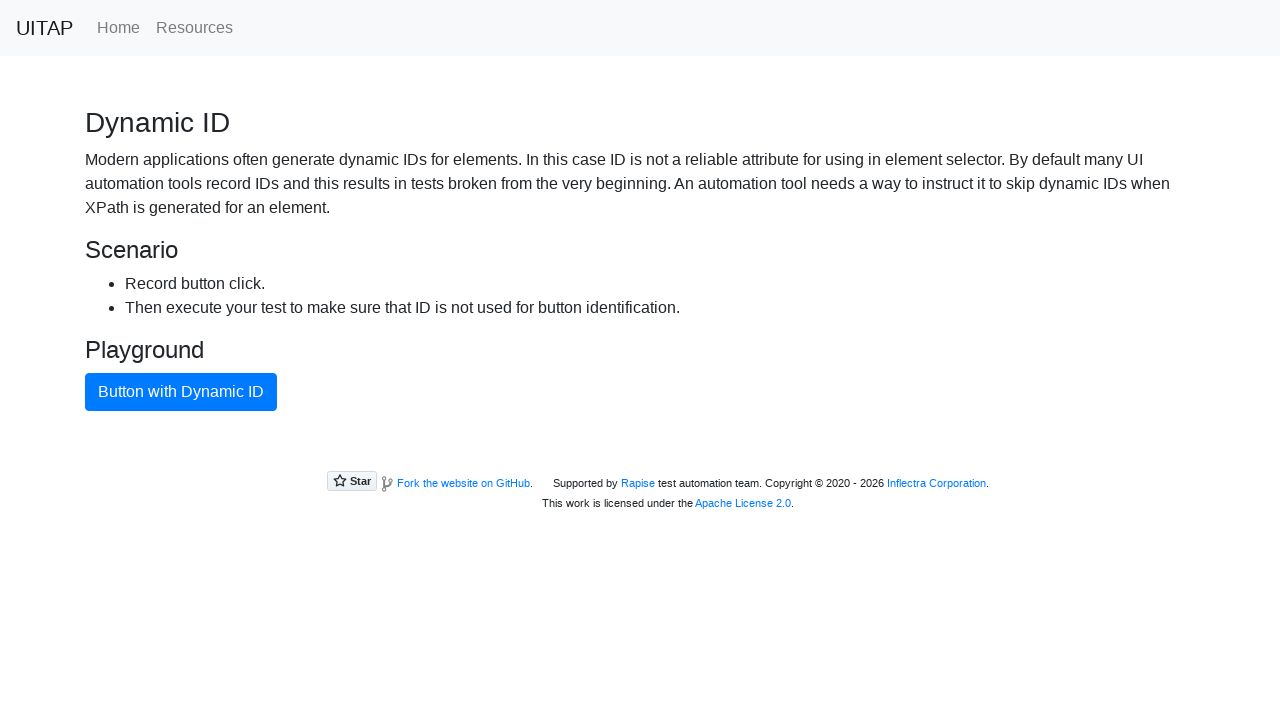

Clicked blue primary button with dynamic ID (first iteration) at (181, 392) on button.btn.btn-primary
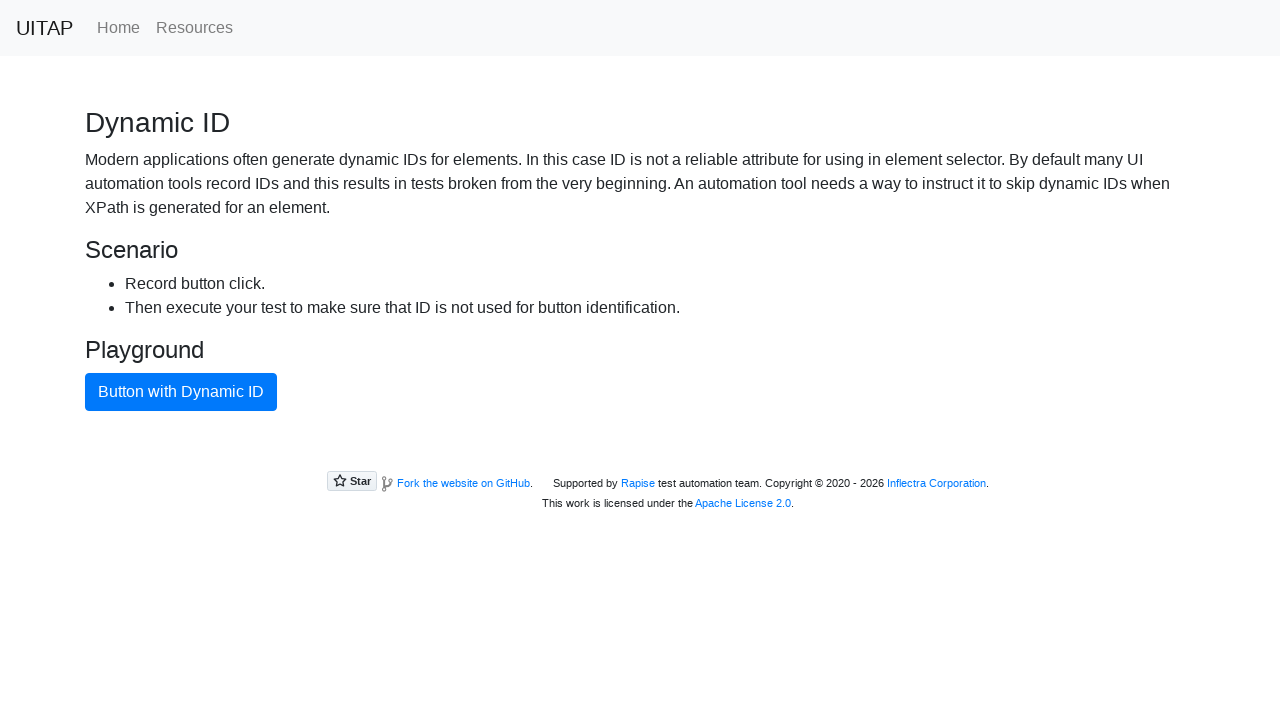

Navigated to dynamic ID button page (second iteration)
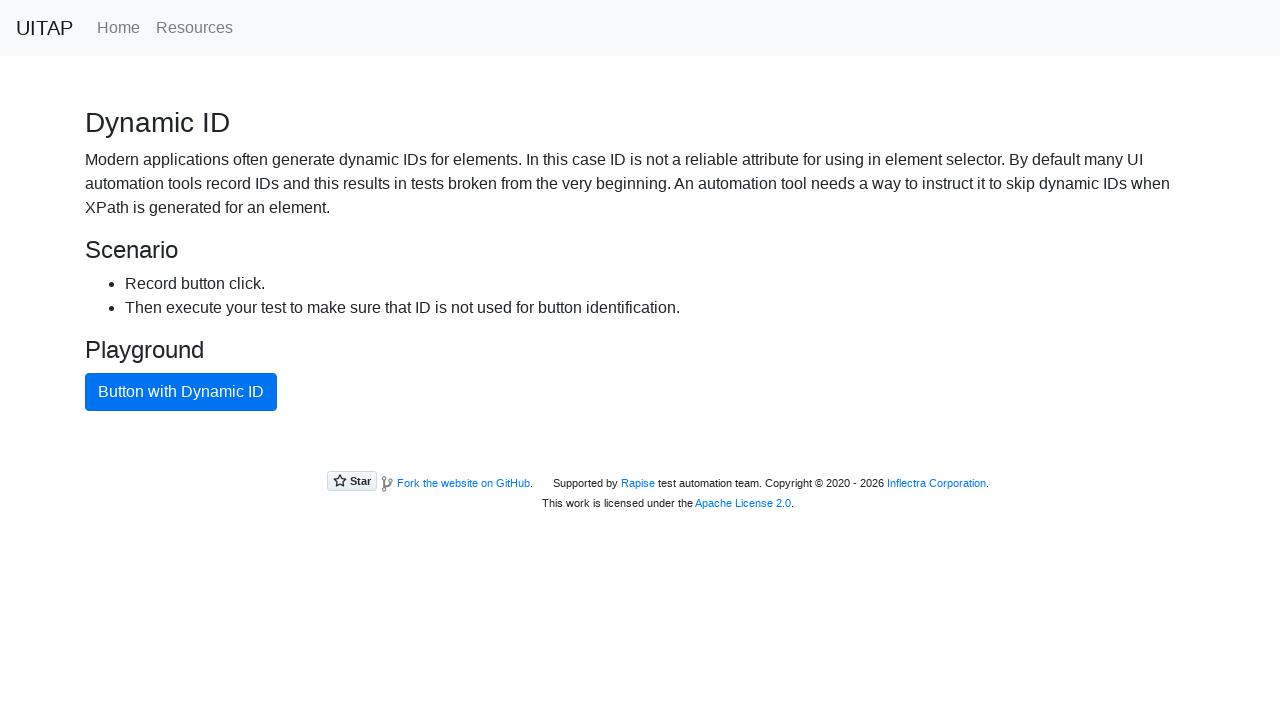

Clicked blue primary button with dynamic ID (second iteration) at (181, 392) on button.btn.btn-primary
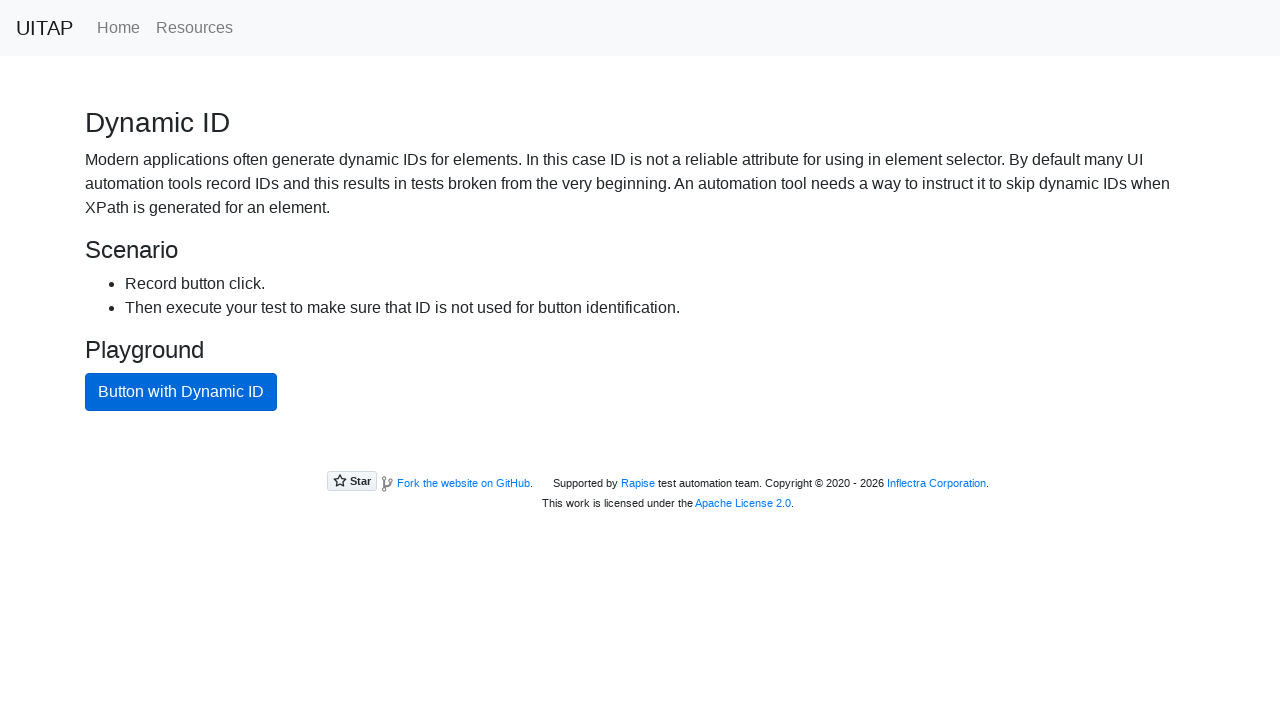

Navigated to dynamic ID button page (third iteration)
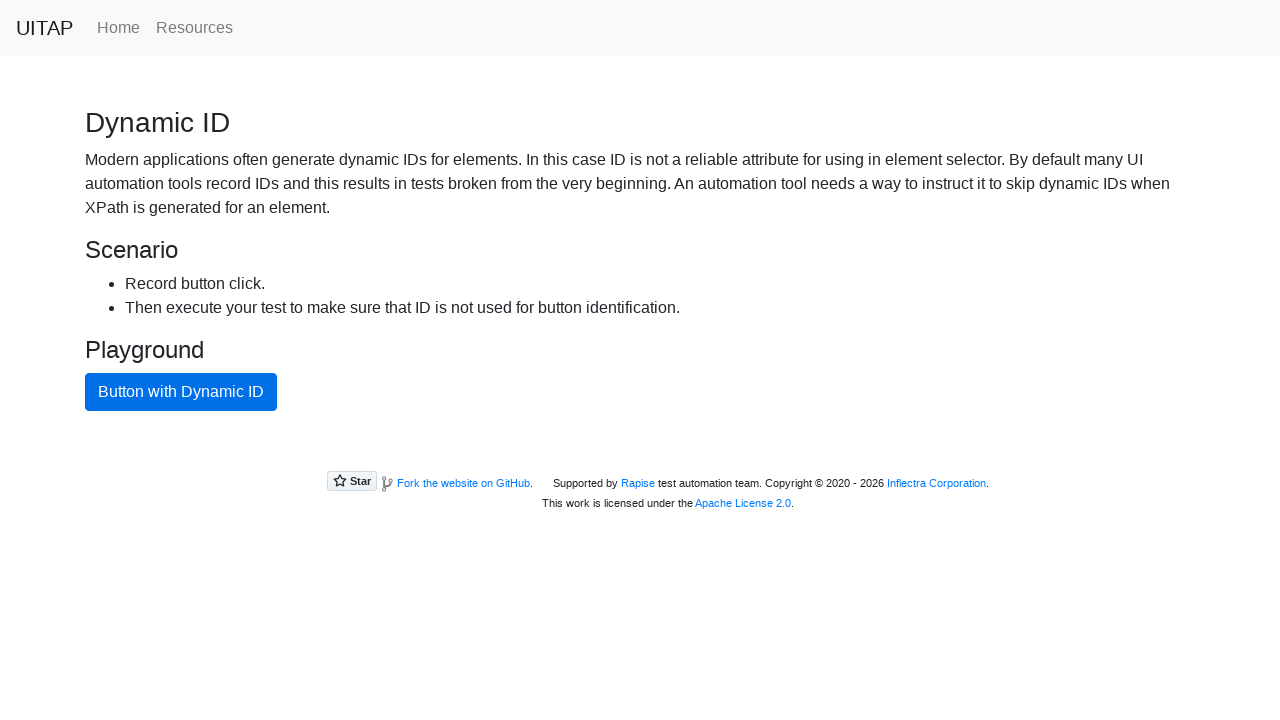

Clicked blue primary button with dynamic ID (third iteration) at (181, 392) on button.btn.btn-primary
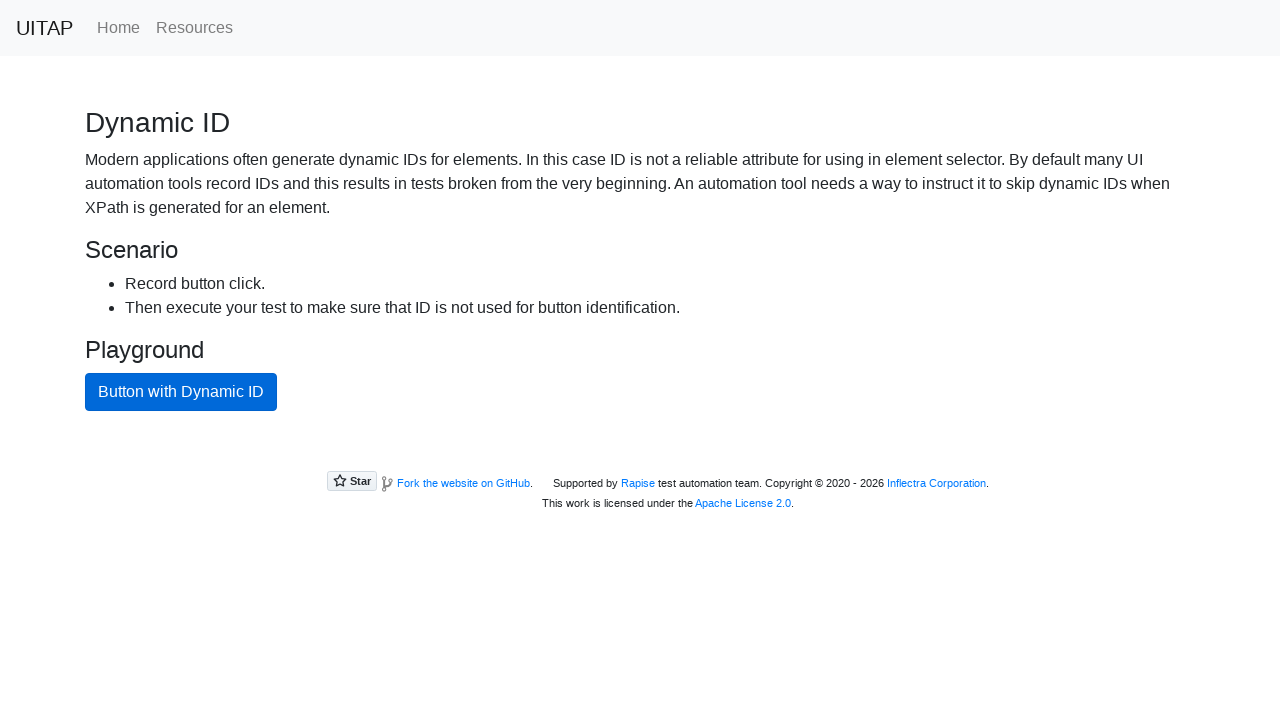

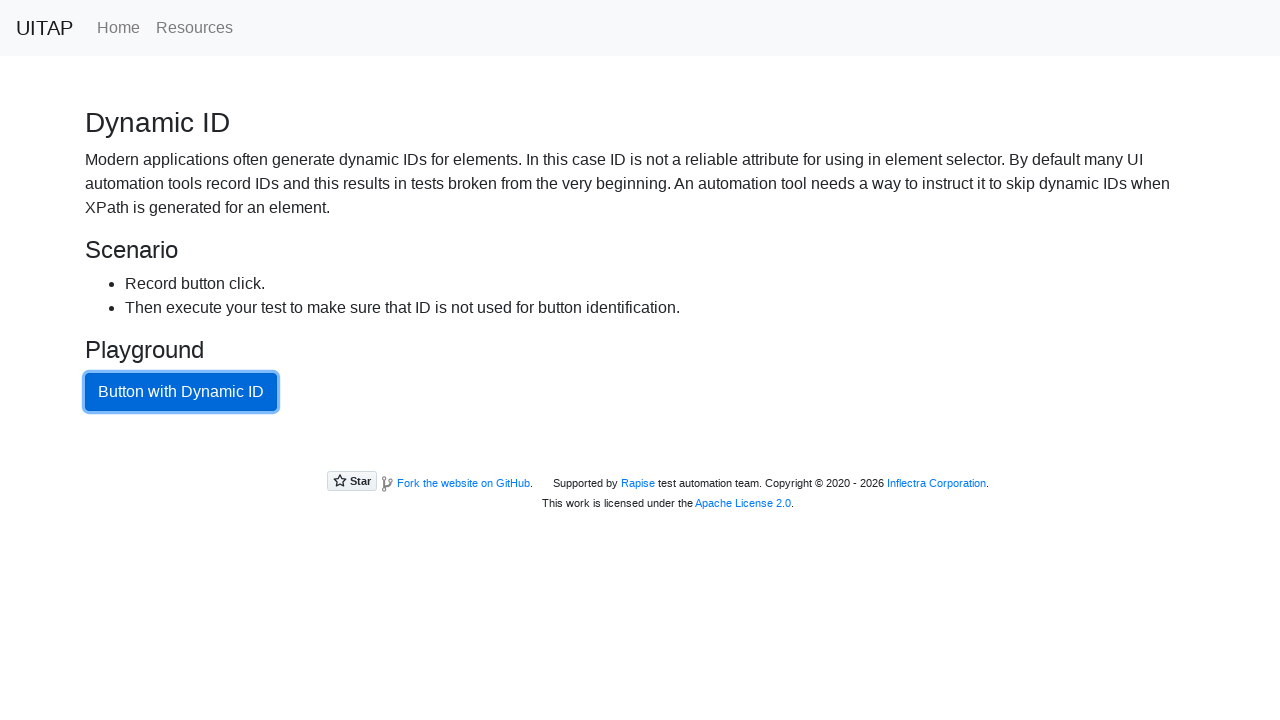